Tests login with valid username but empty password field to verify password required validation

Starting URL: https://www.saucedemo.com/

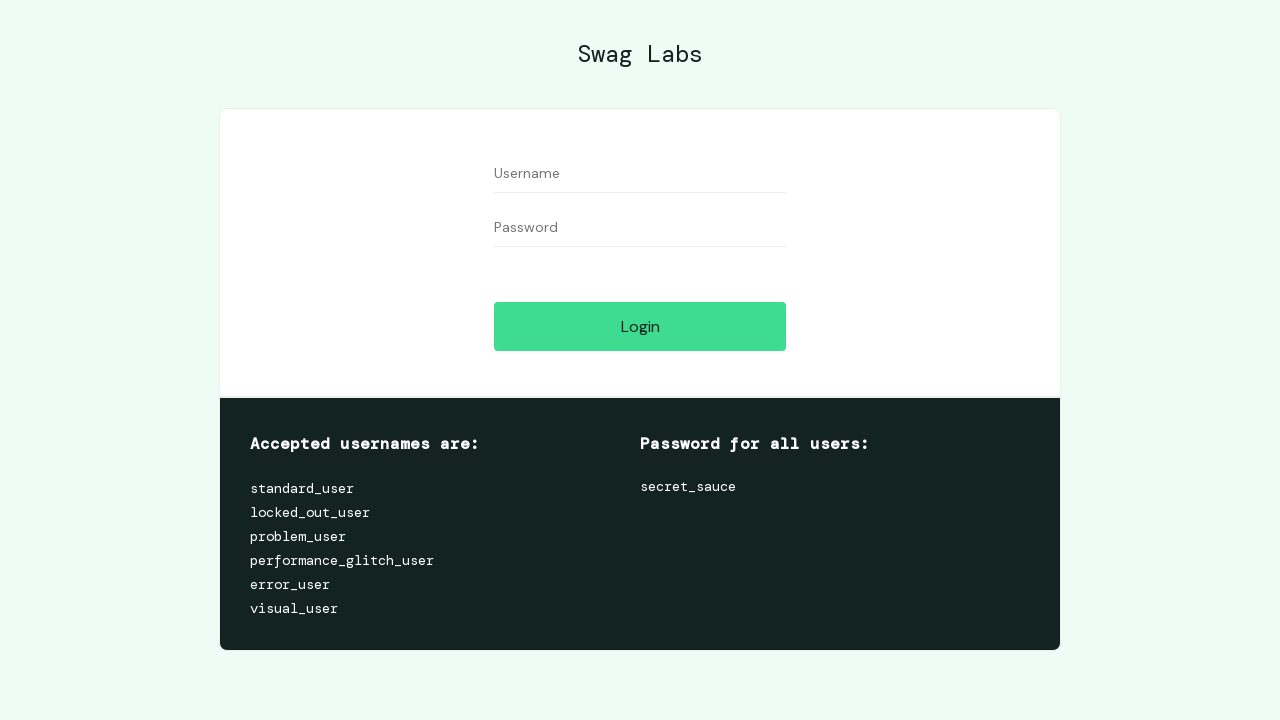

Filled username field with 'standard_user' on #user-name
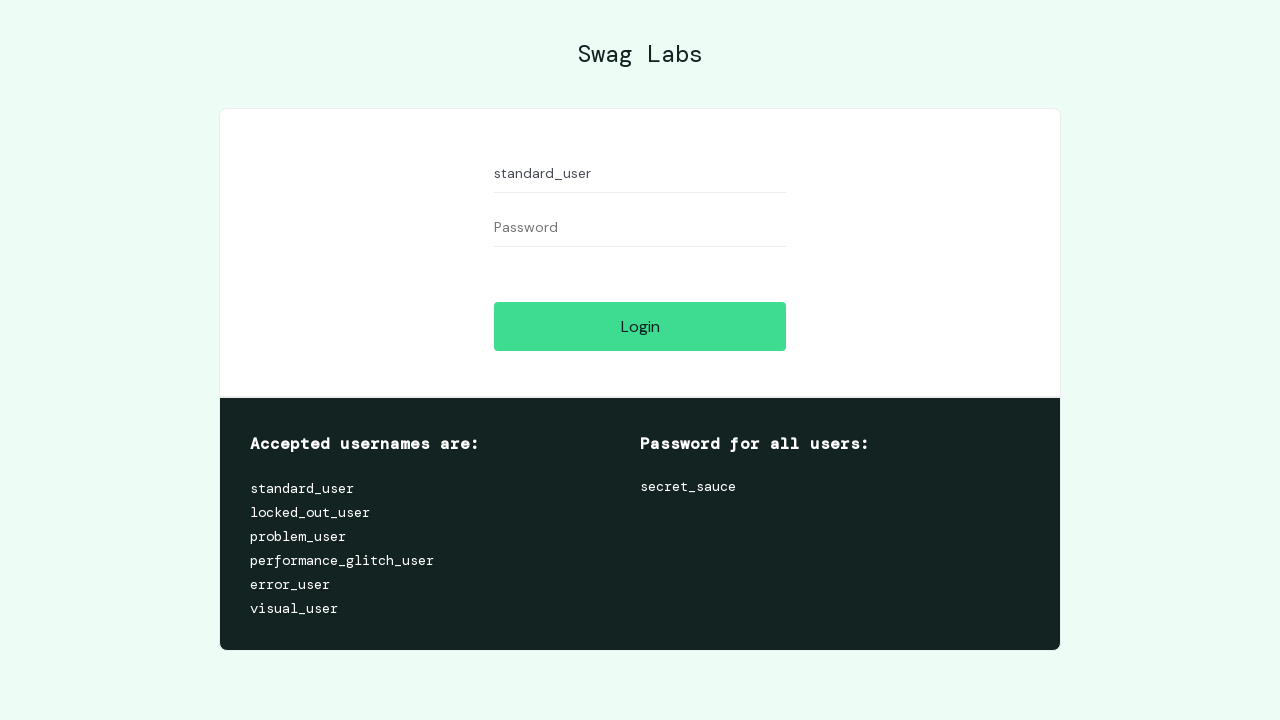

Left password field empty on #password
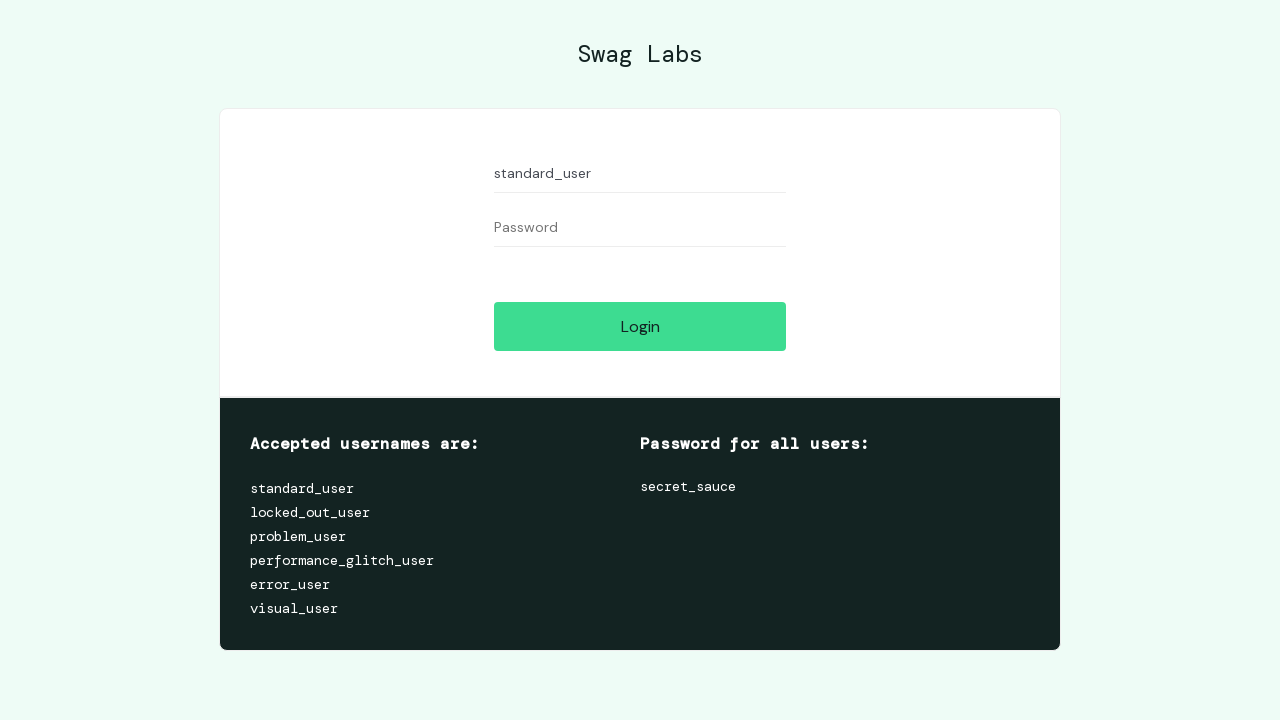

Clicked login button at (640, 326) on #login-button
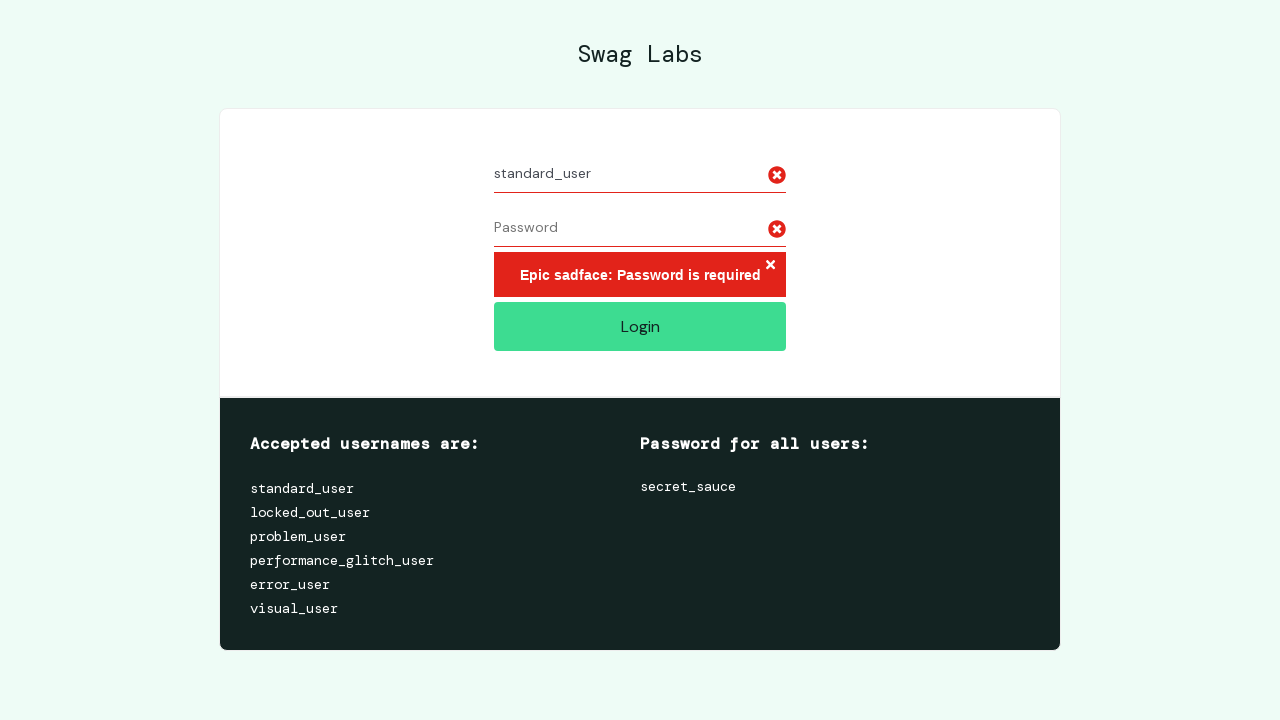

Password required error message appeared
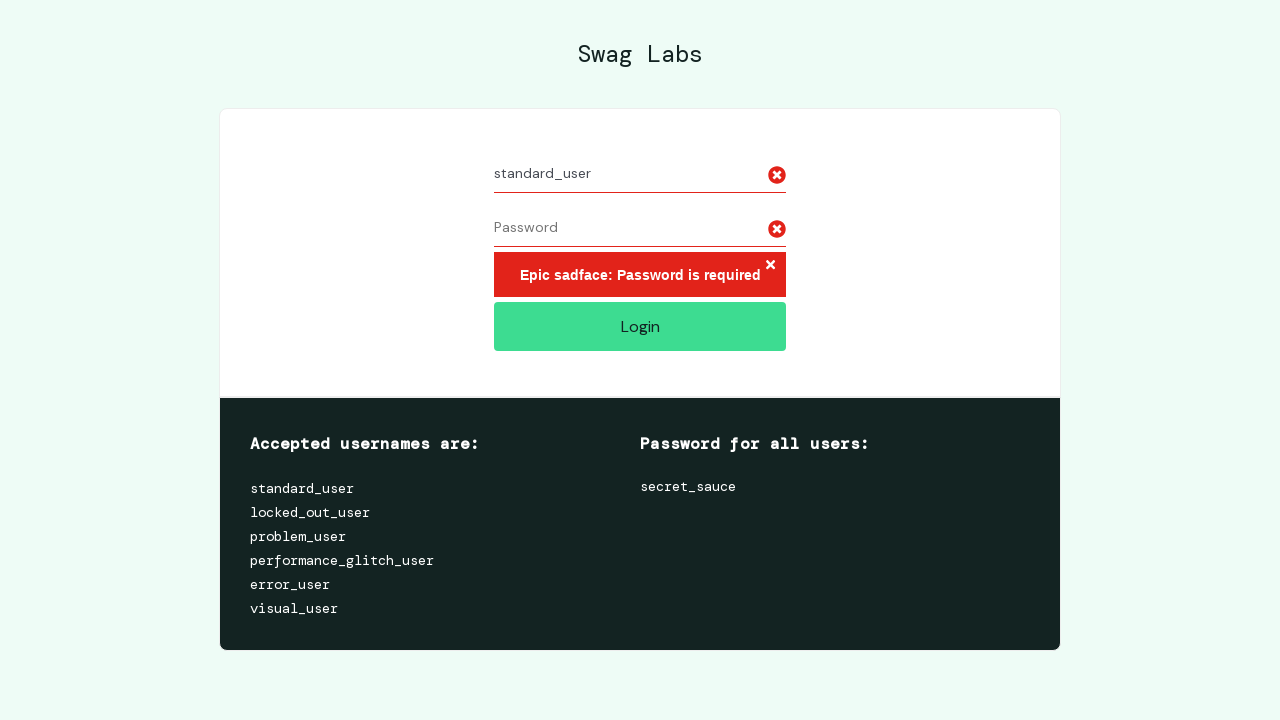

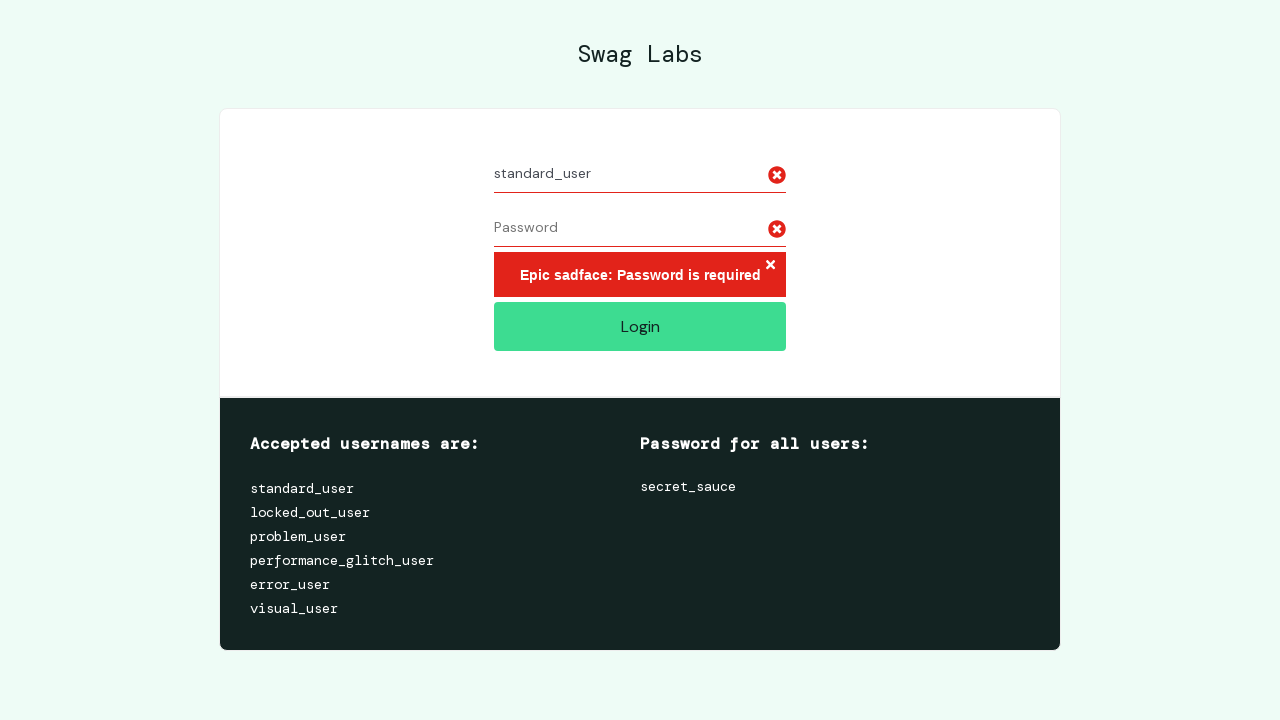